Tests dropdown selection functionality on a demo registration form by selecting a year value from a dropdown menu

Starting URL: https://demo.automationtesting.in/Register.html

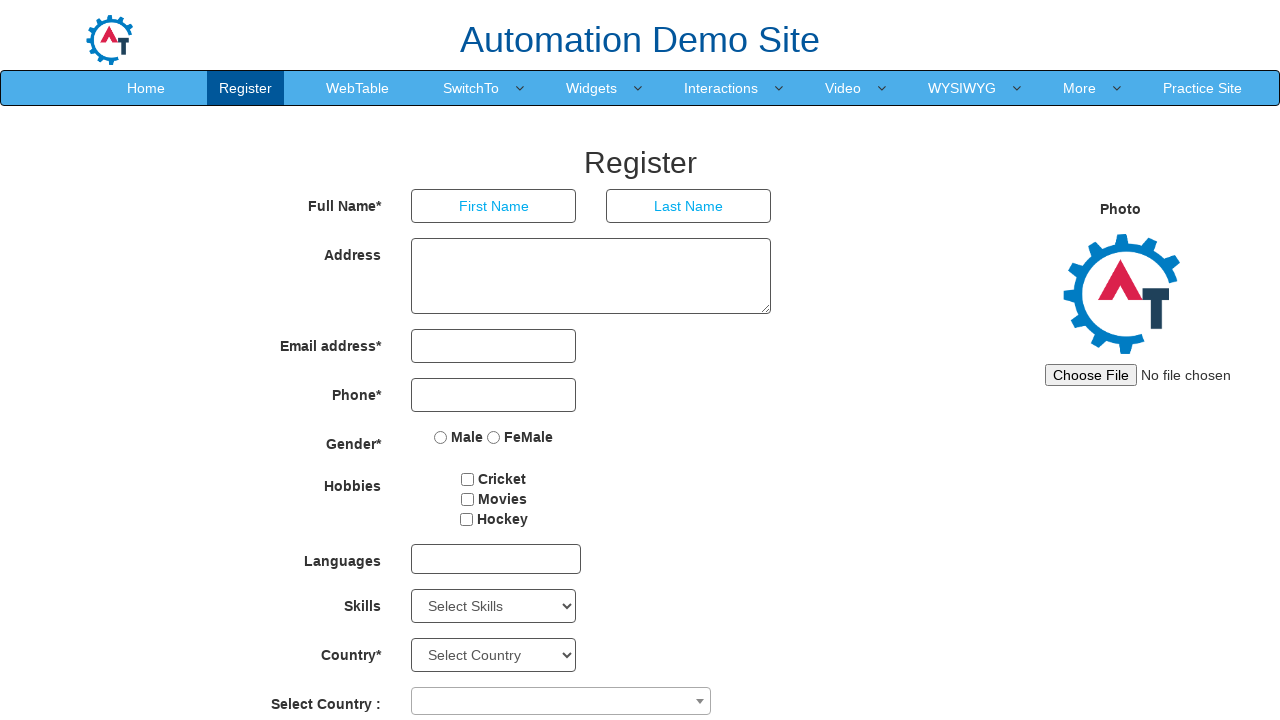

Selected year '1920' from the year dropdown menu on select#yearbox
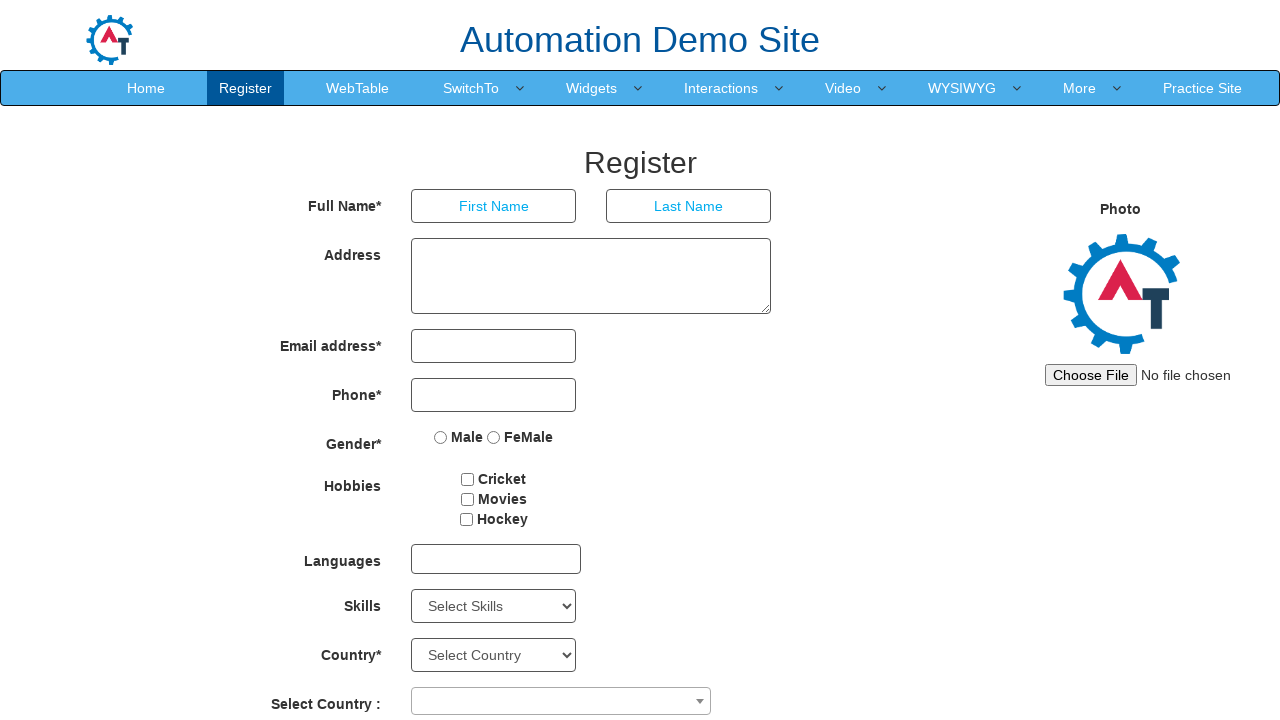

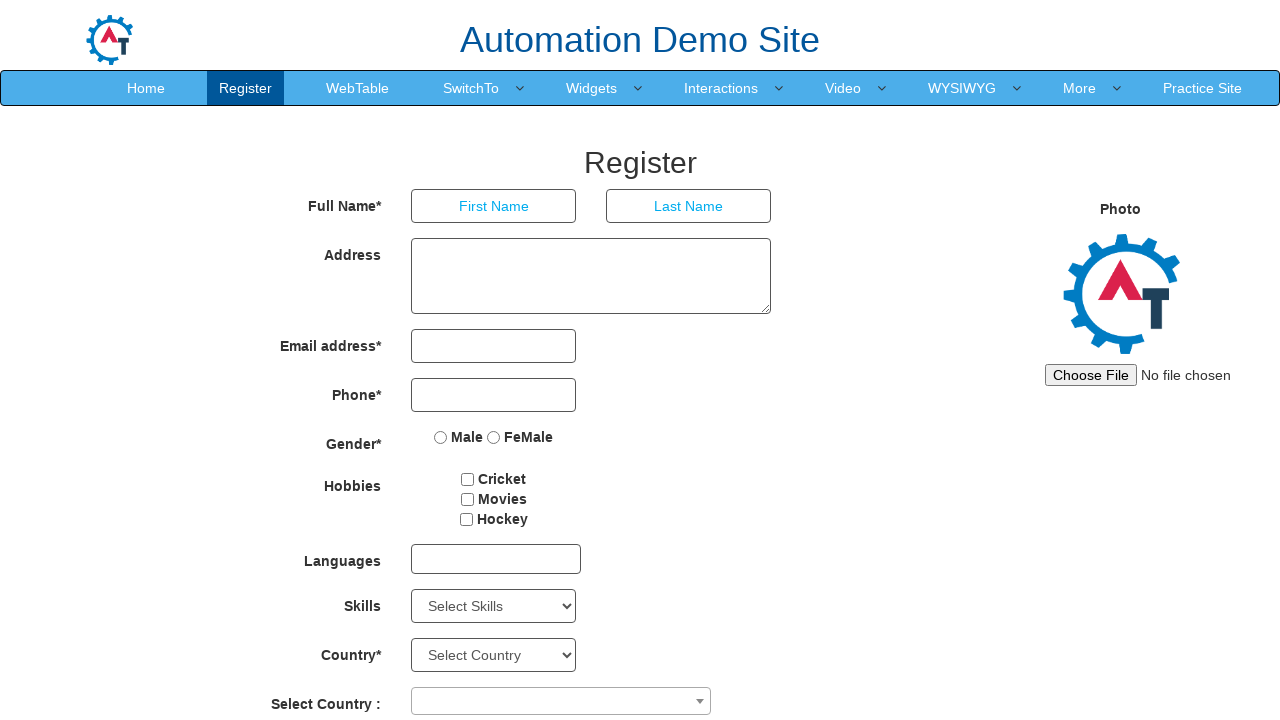